Tests user registration functionality on a demo movie site by filling in the sign-up form with account name, password, confirm password, full name, and email, then clicking the register button.

Starting URL: https://demo1.cybersoft.edu.vn/sign-up

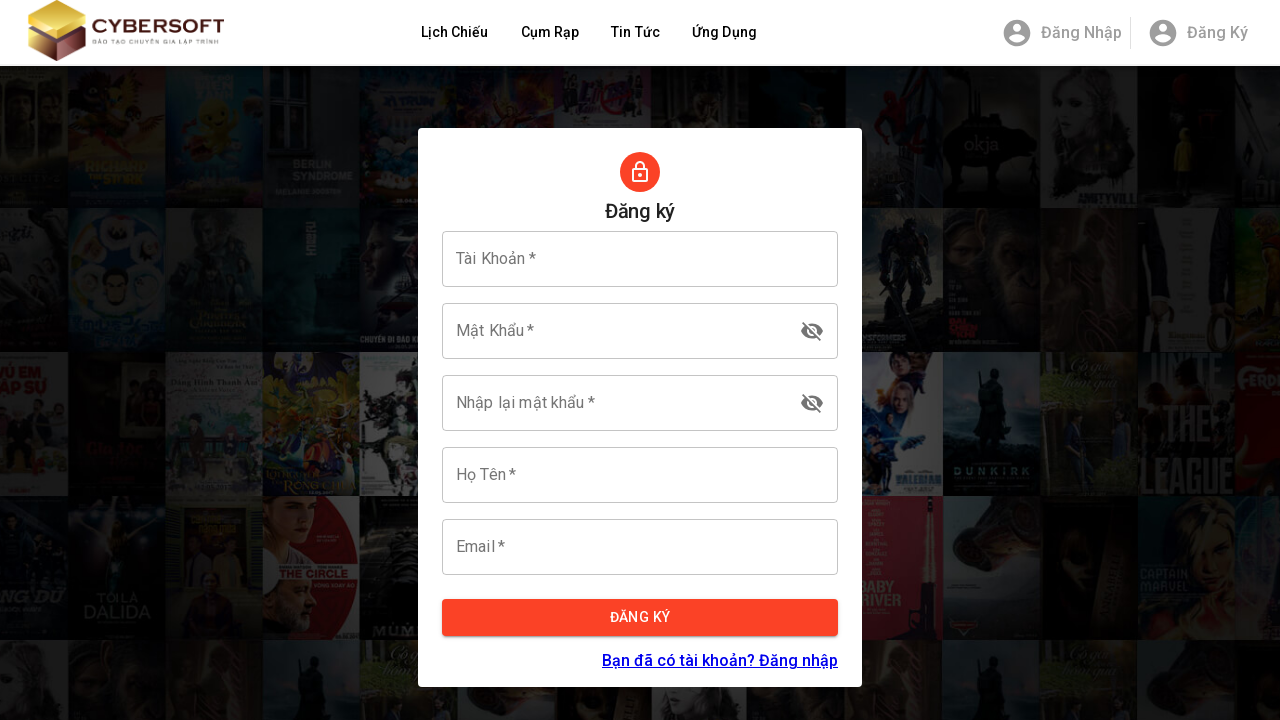

Account textbox became visible
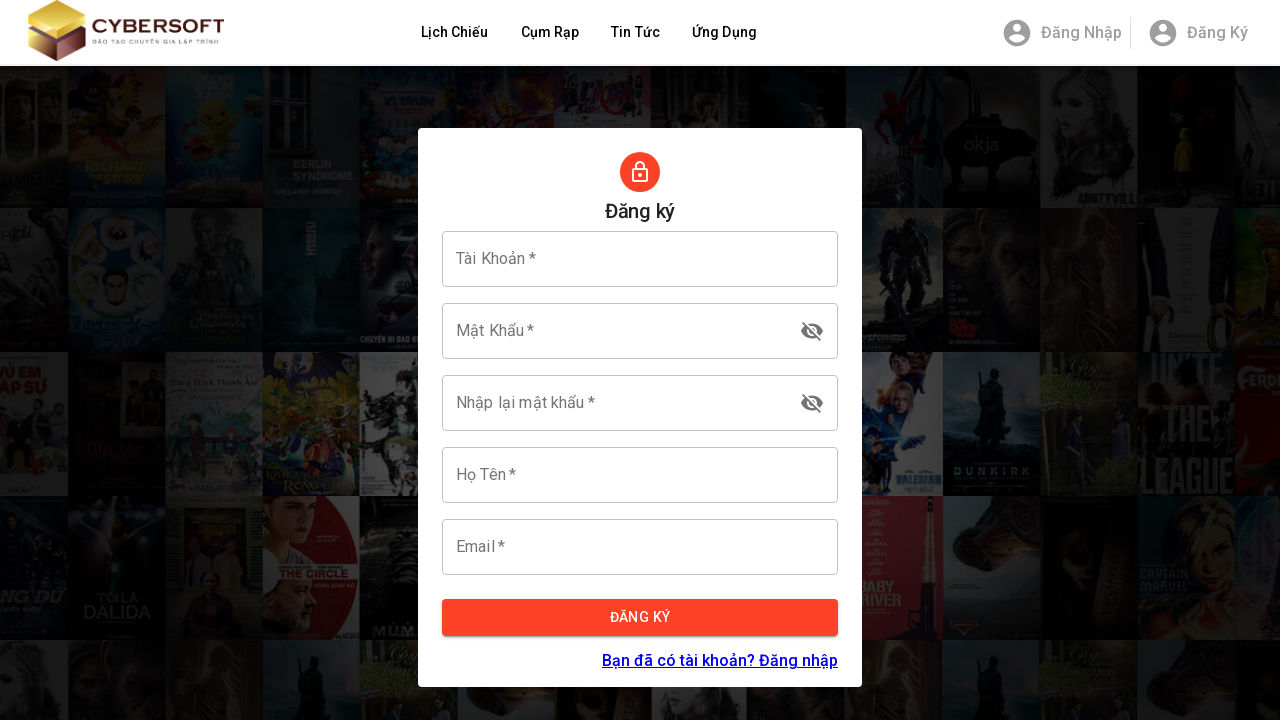

Filled account field with generated username 'Test4d725f58c39a447c9f518625444591ff' on input[name='taiKhoan']
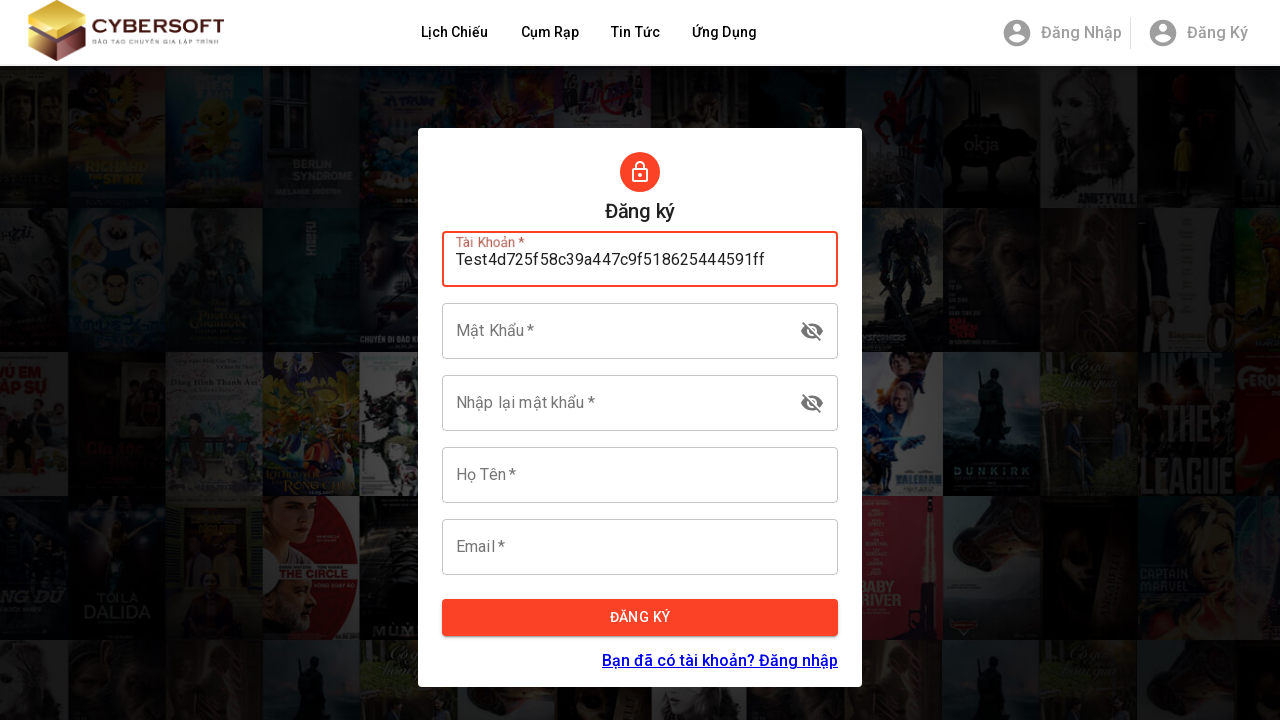

Password textbox became visible
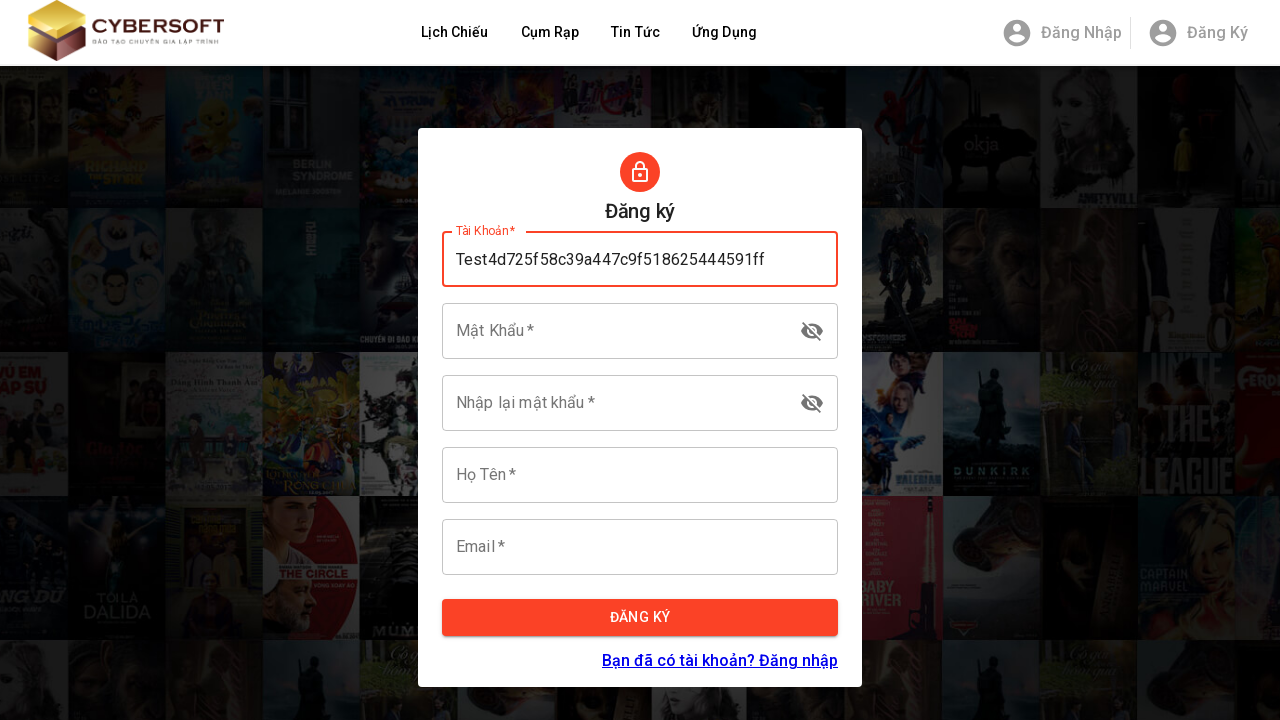

Filled password field with 'Test123456@' on #matKhau
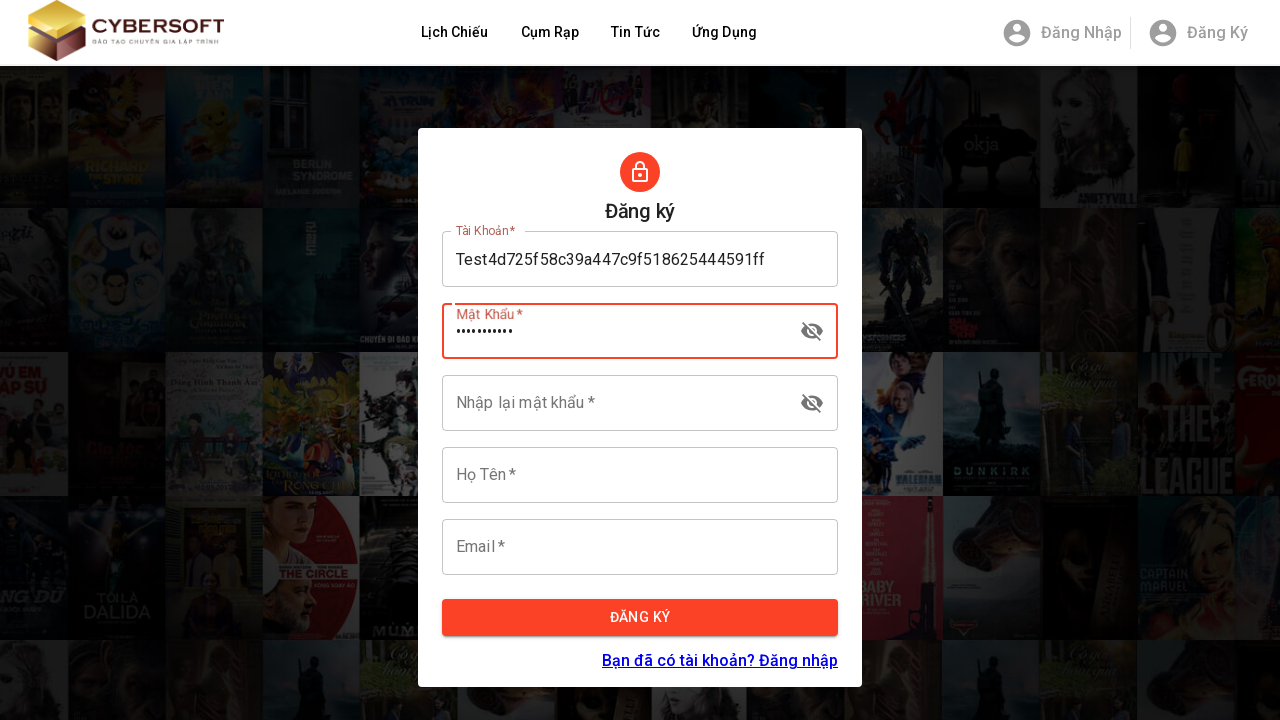

Confirm password textbox became visible
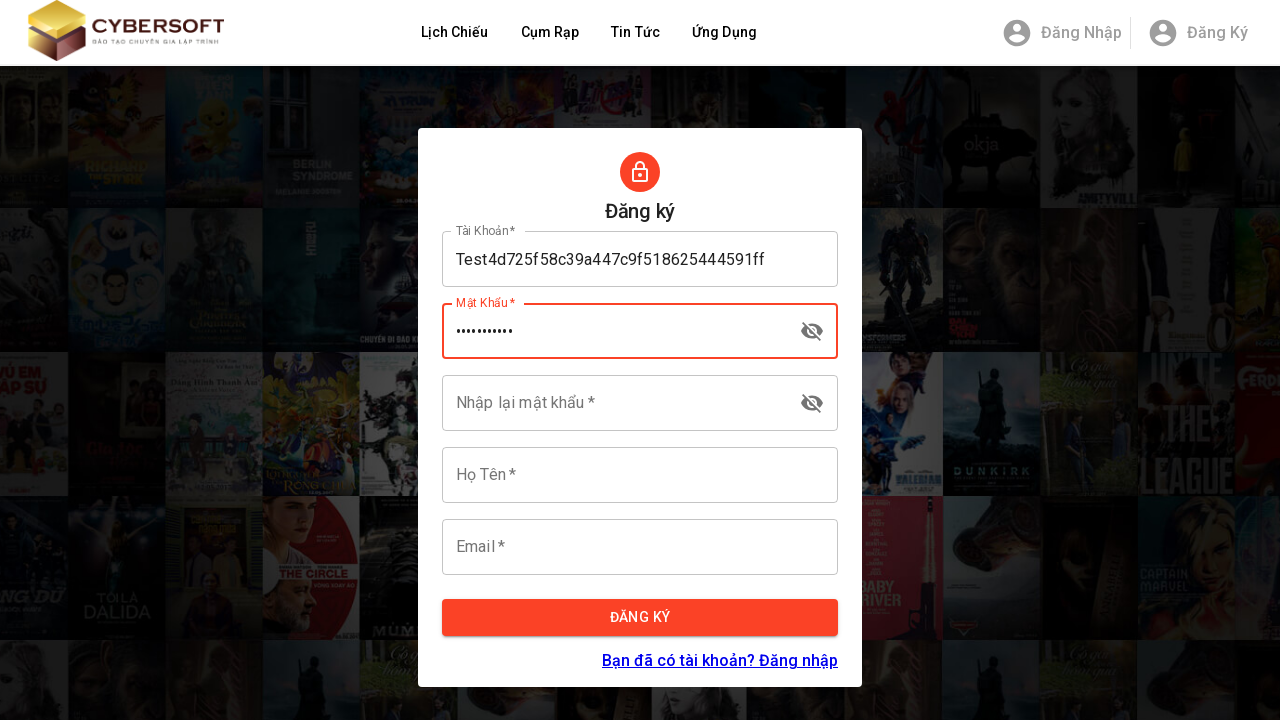

Filled confirm password field with 'Test123456@' on #confirmPassWord
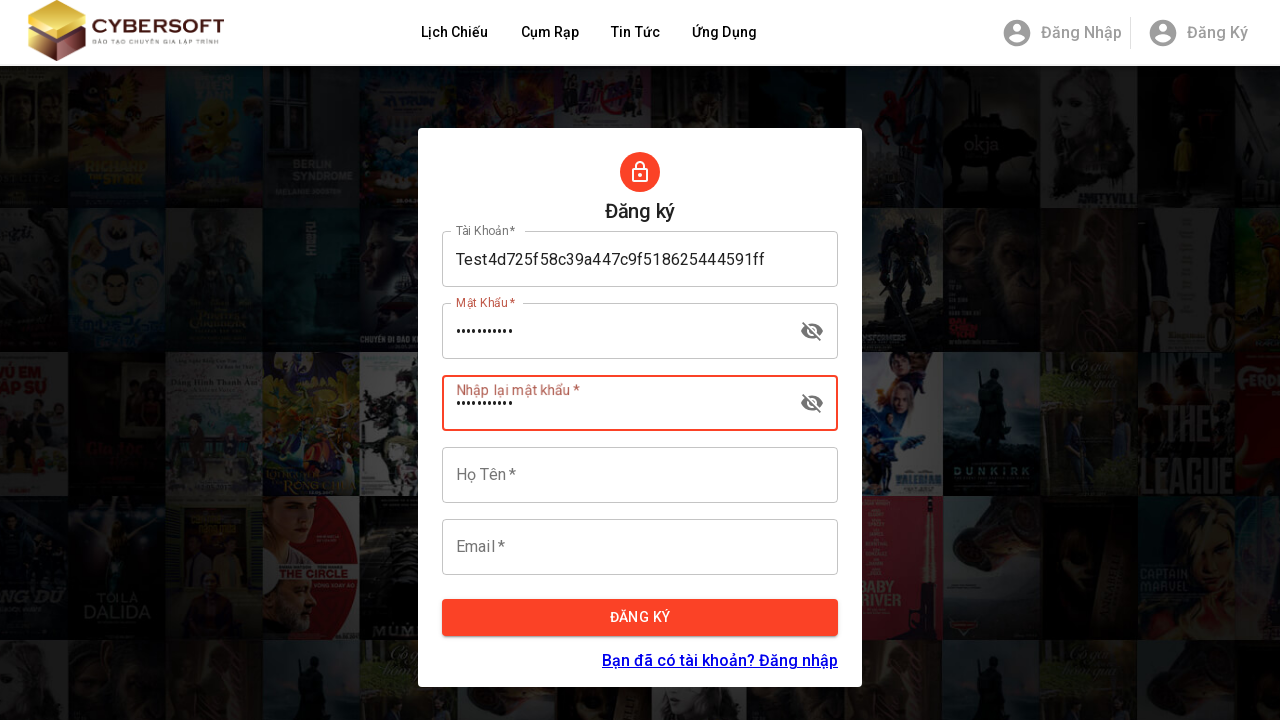

Full name textbox became visible
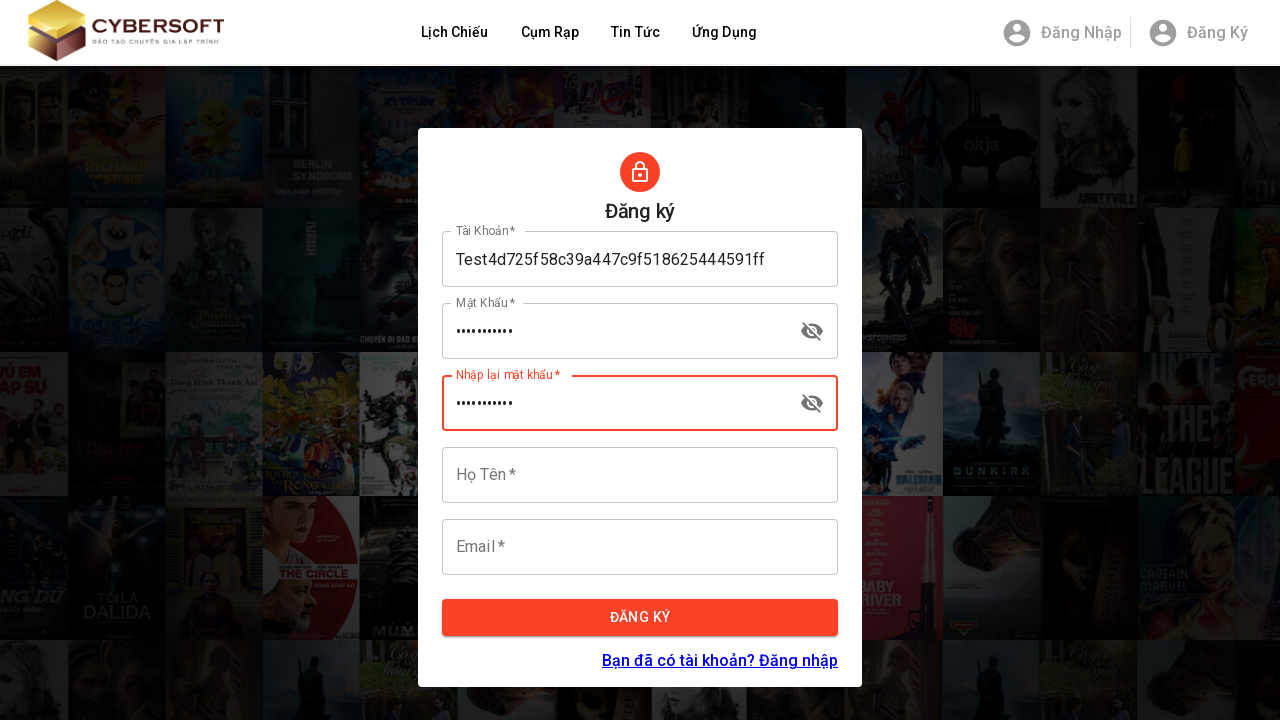

Filled full name field with 'John Kenny' on #hoTen
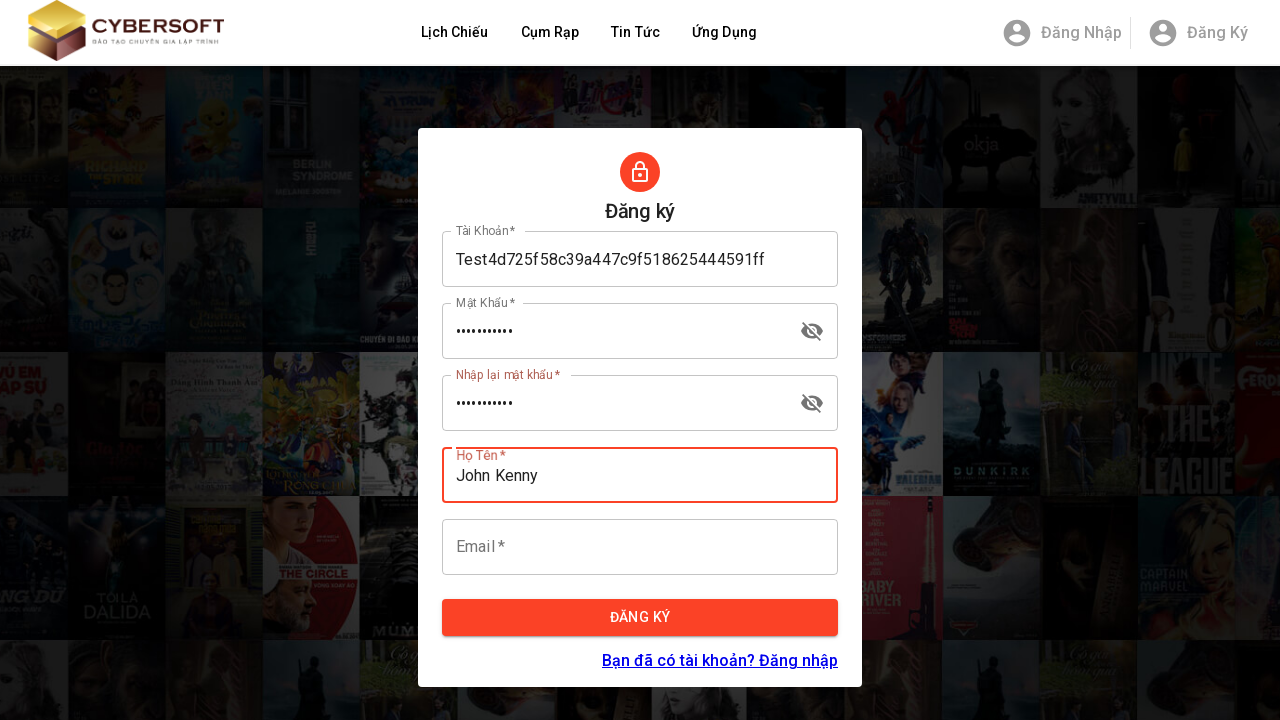

Email textbox became visible
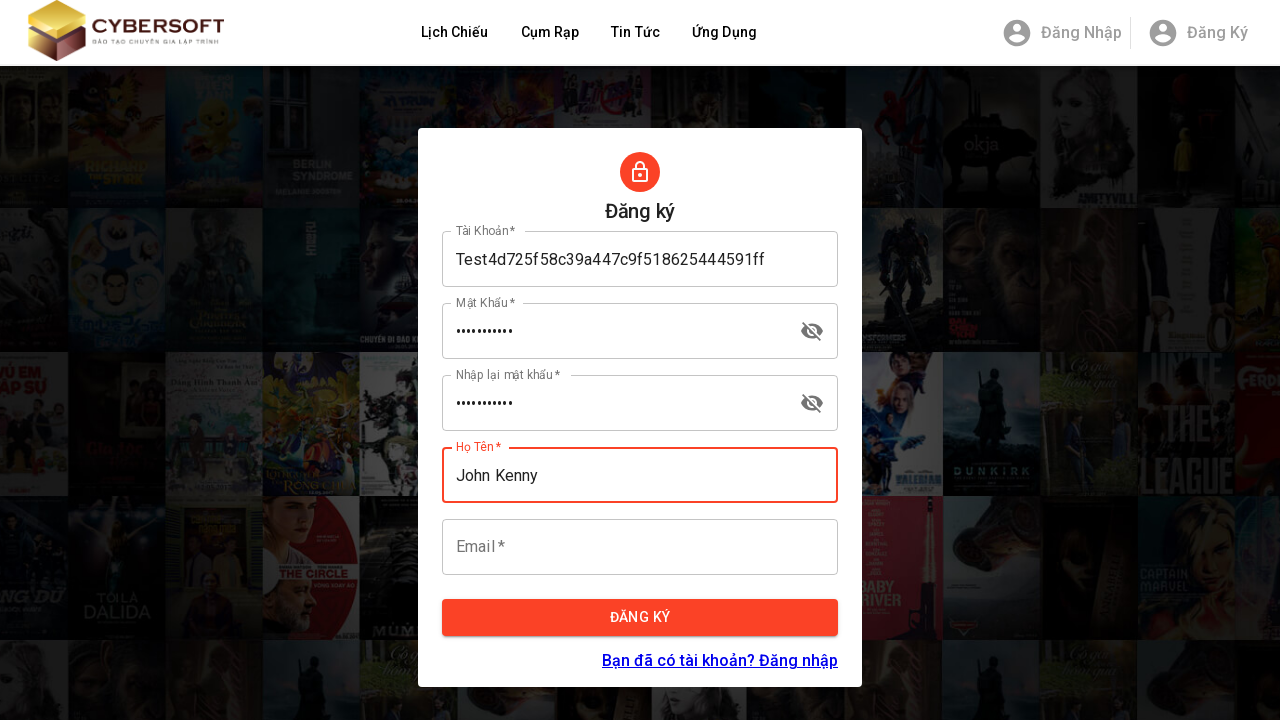

Filled email field with 'Test4d725f58c39a447c9f518625444591ff@example.com' on #email
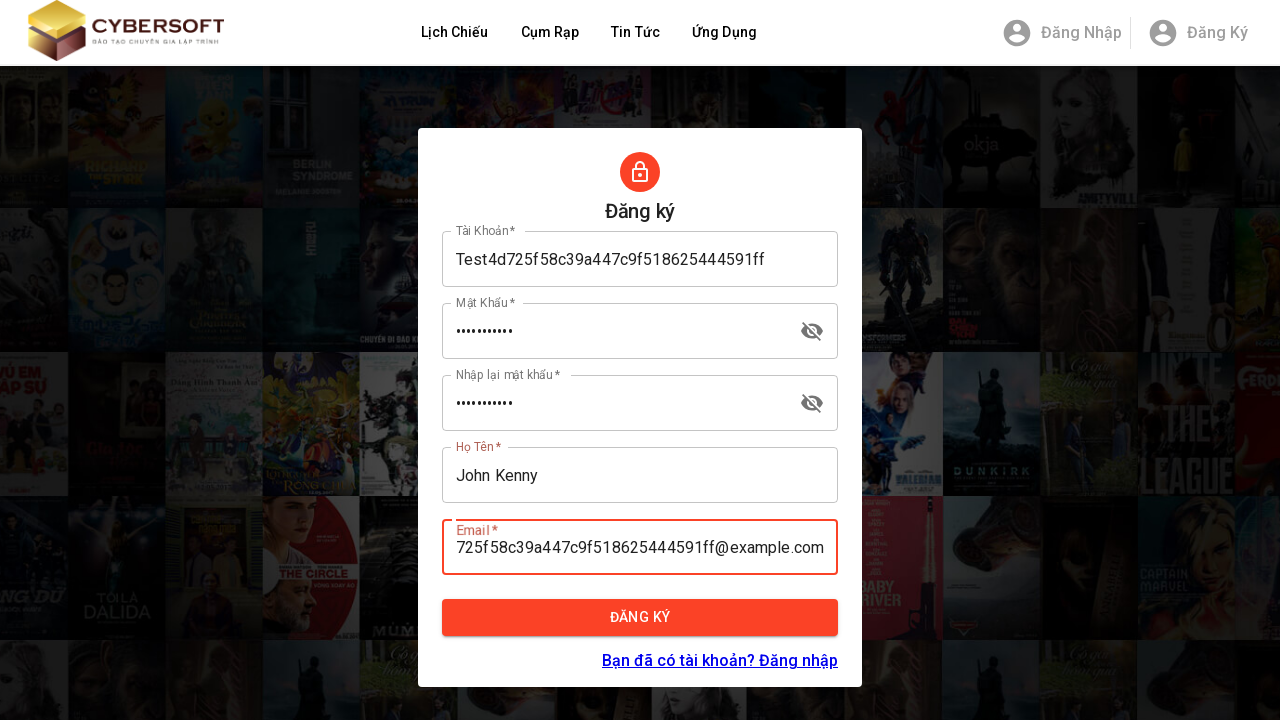

Register button became visible
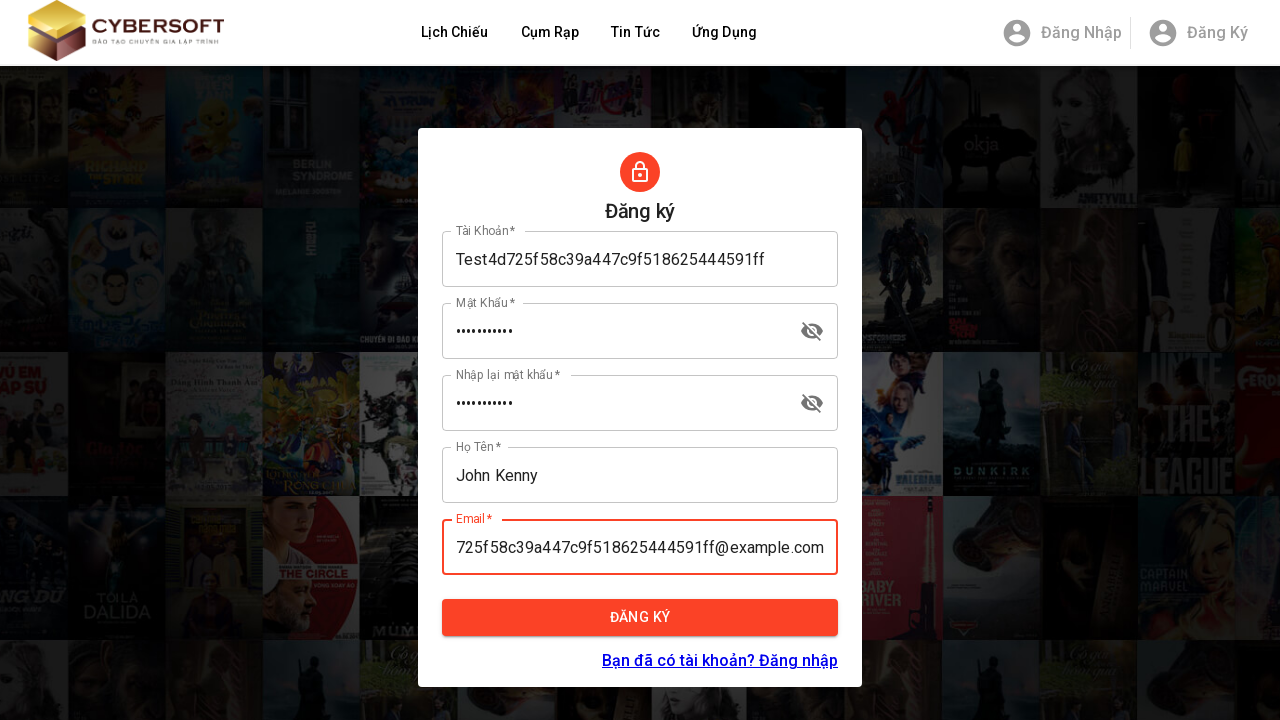

Clicked Register button to submit sign-up form at (640, 618) on xpath=//button[.='Đăng ký']
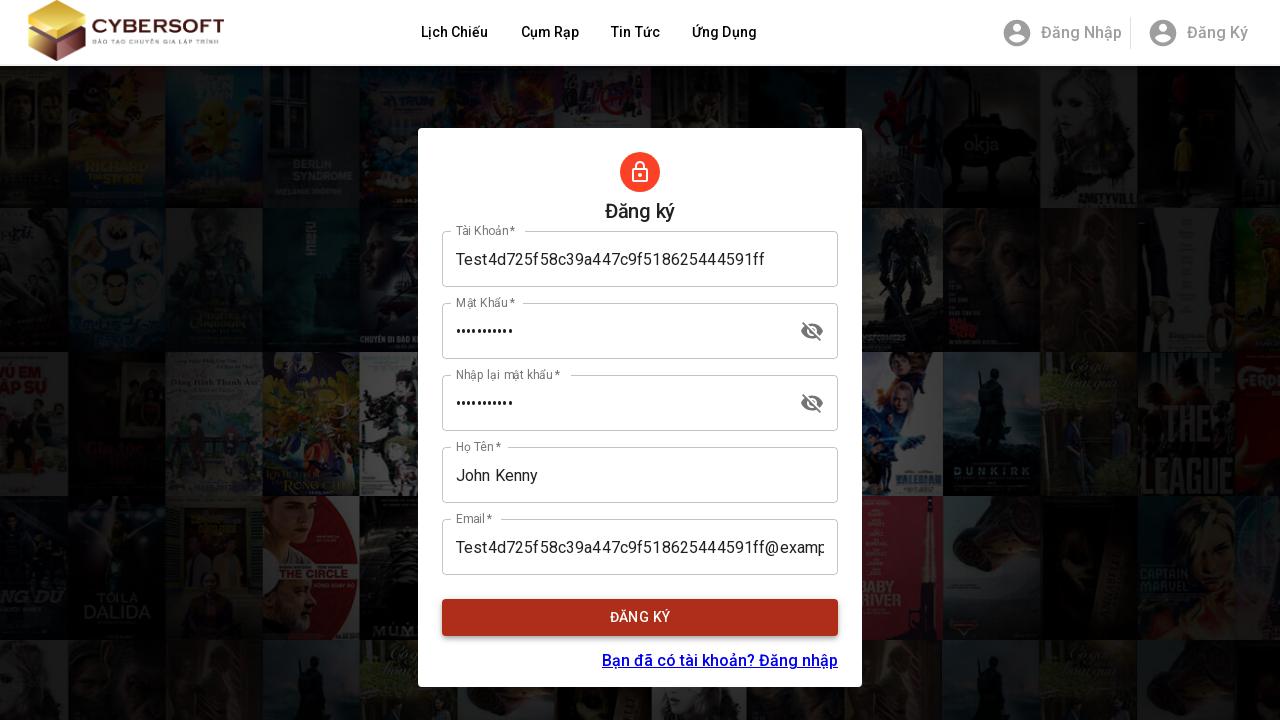

Waited 3 seconds for registration to process
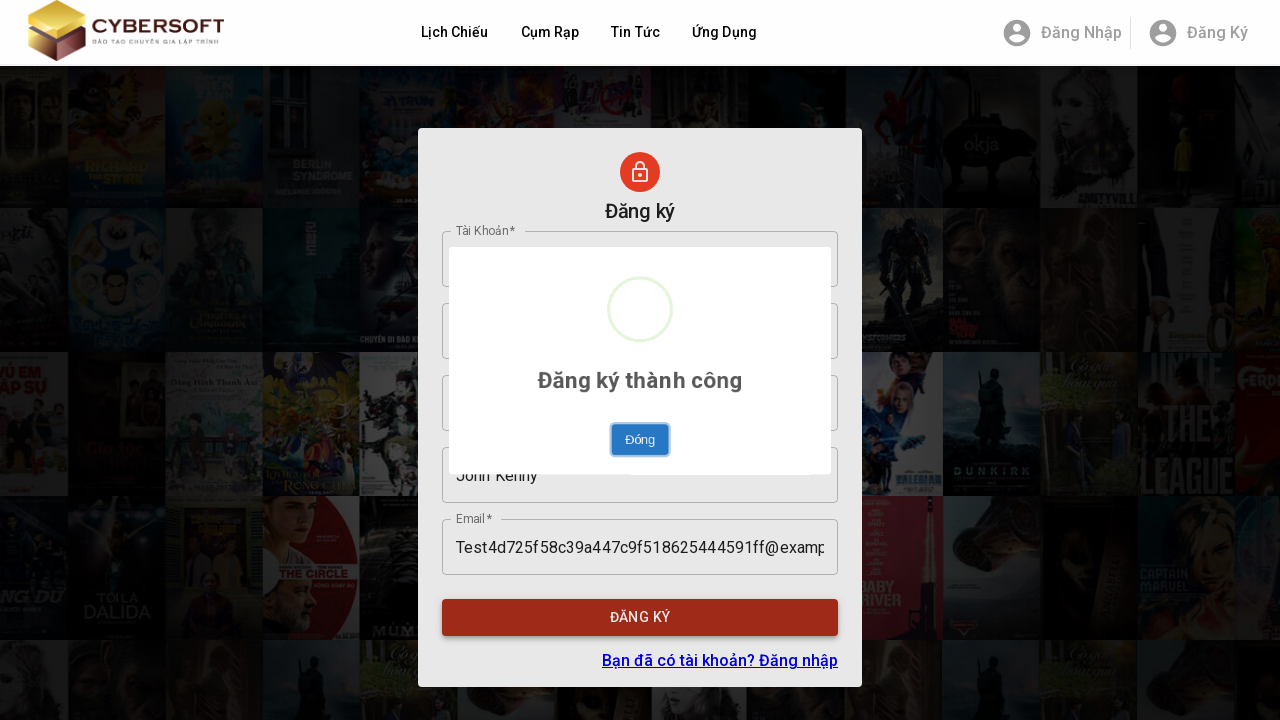

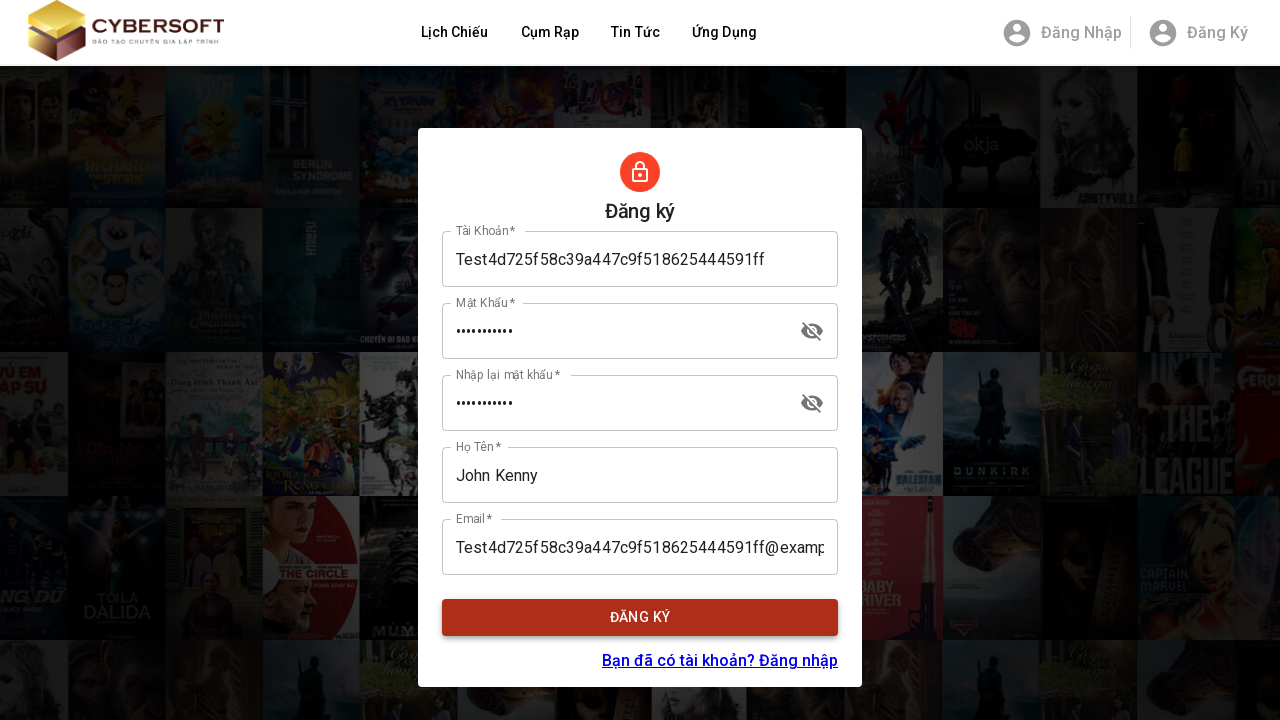